Tests multiple window handling by opening several new windows and switching between them

Starting URL: https://the-internet.herokuapp.com/windows

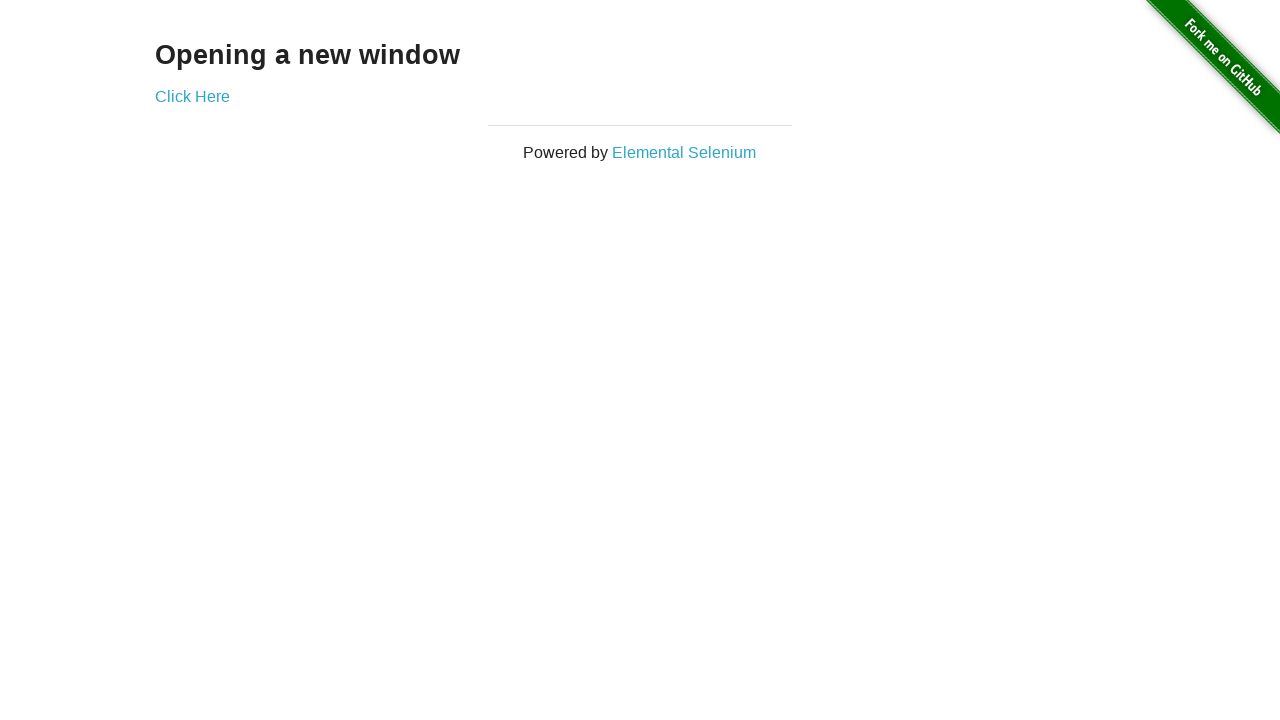

Opened new window 1 by clicking 'Click Here' link at (192, 96) on text=Click Here
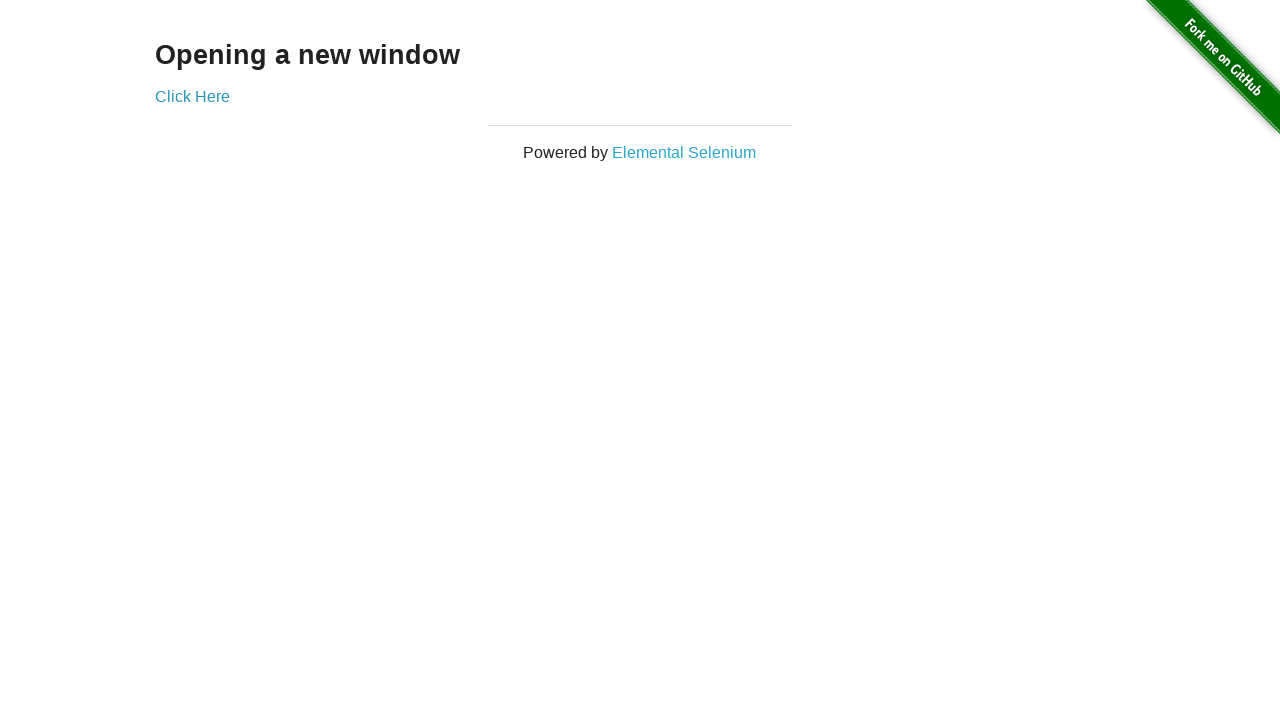

Added new window 1 to pages list
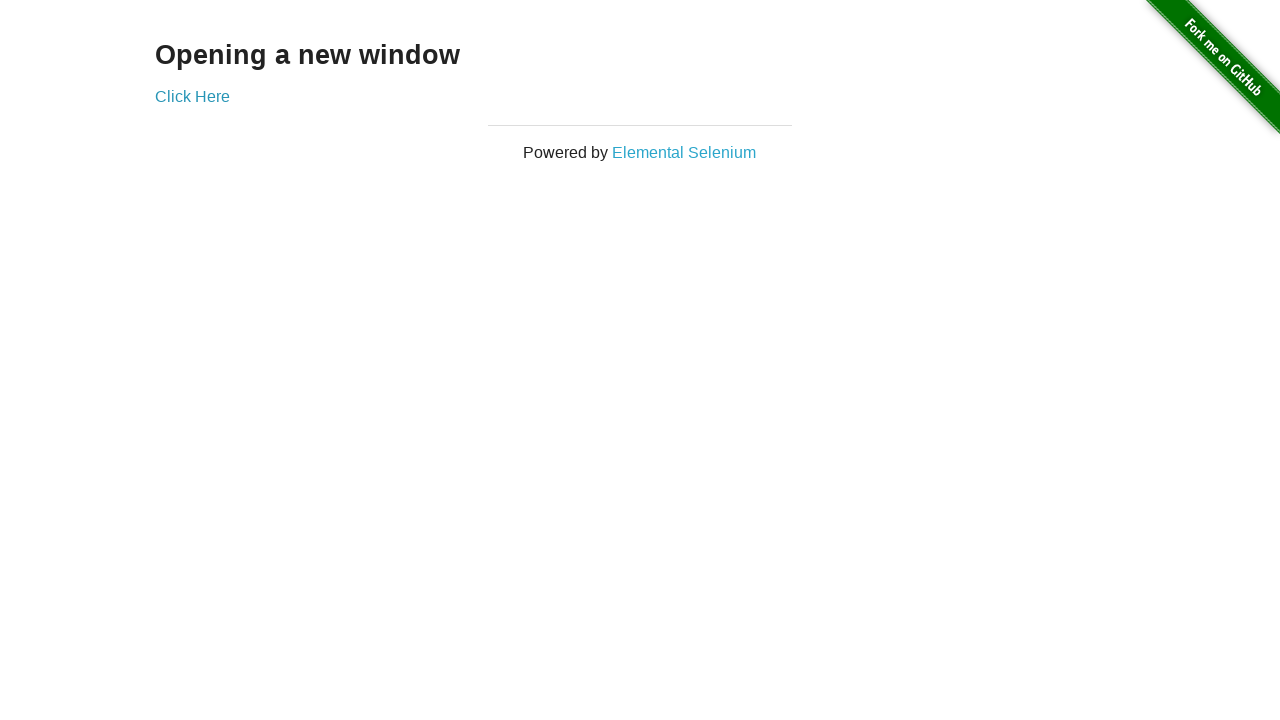

Opened new window 2 by clicking 'Click Here' link at (192, 96) on text=Click Here
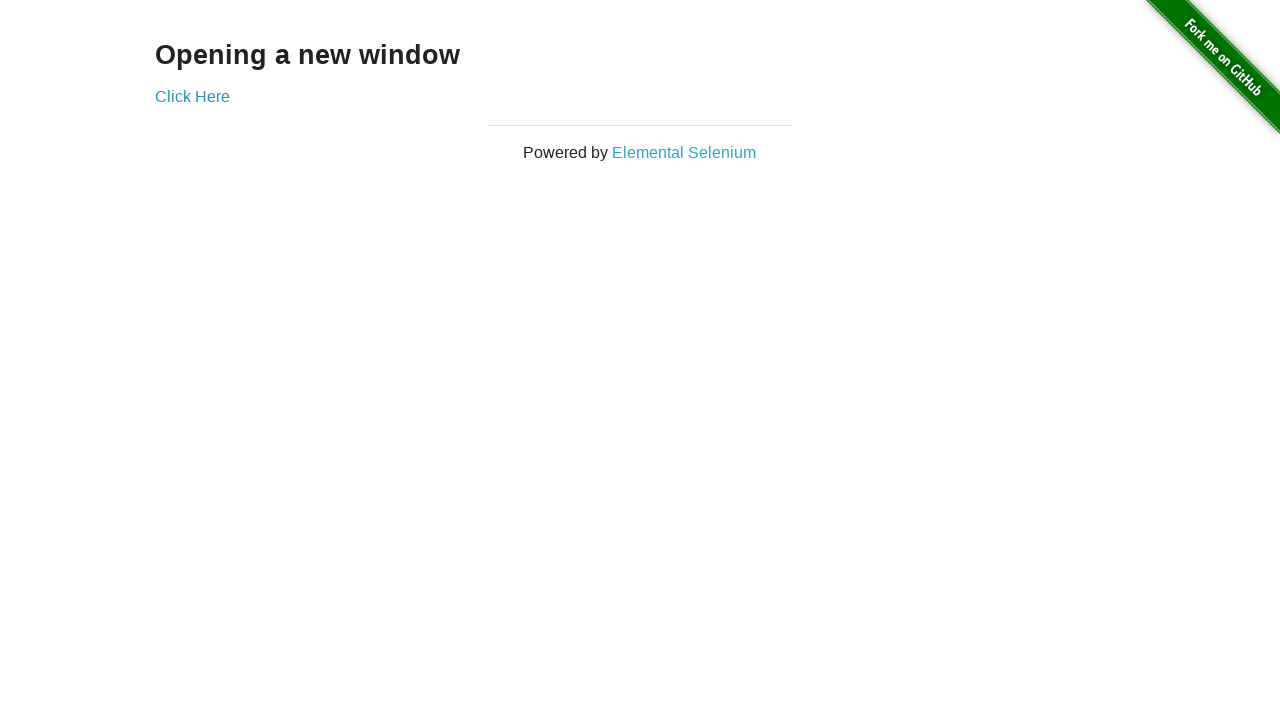

Added new window 2 to pages list
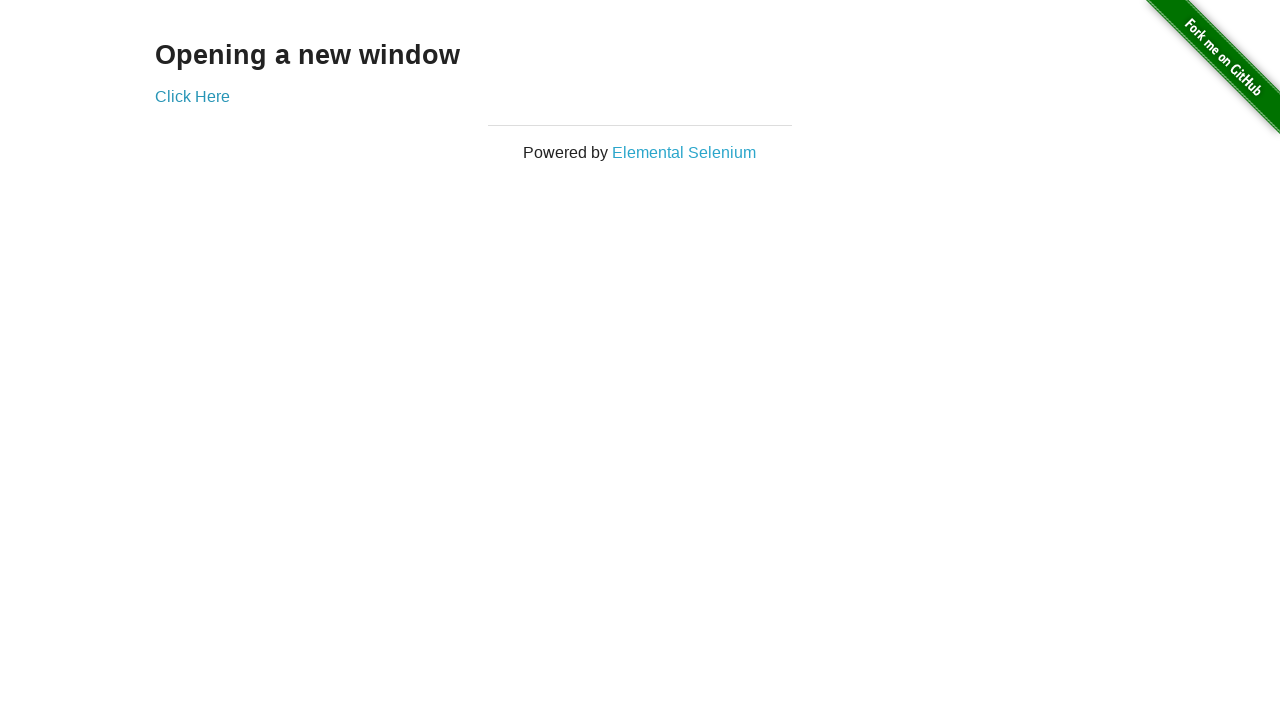

Opened new window 3 by clicking 'Click Here' link at (192, 96) on text=Click Here
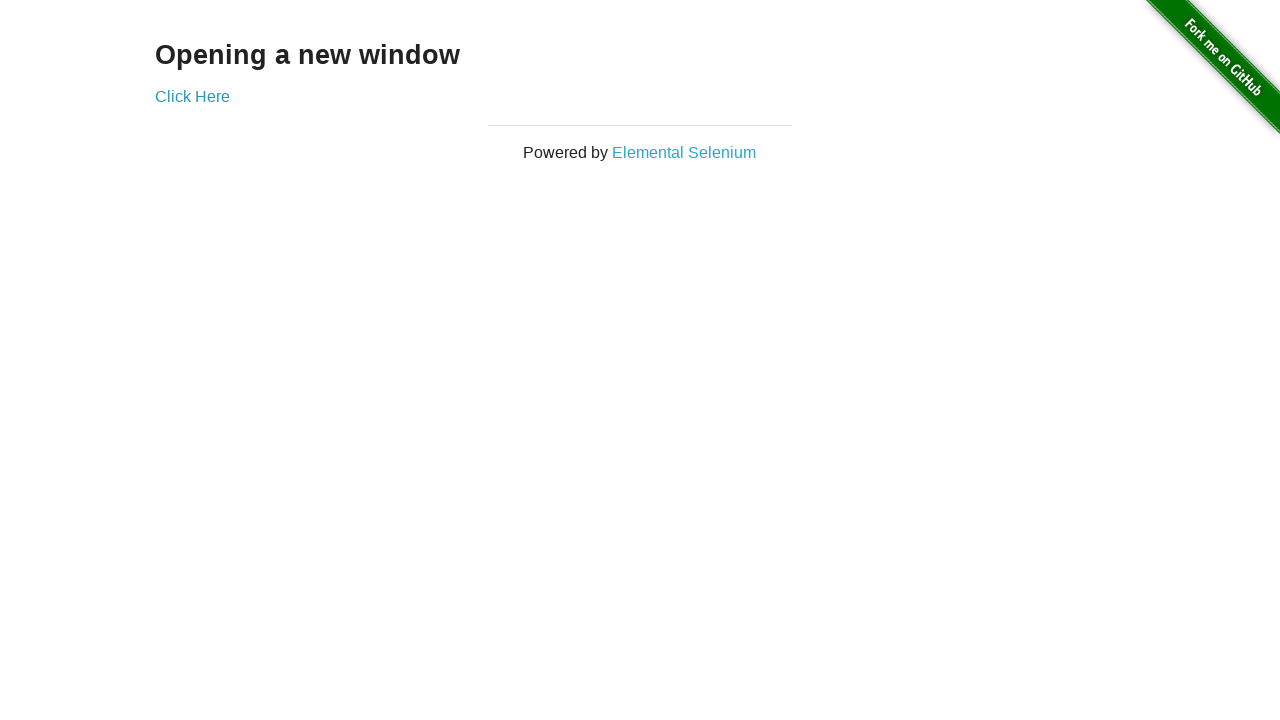

Added new window 3 to pages list
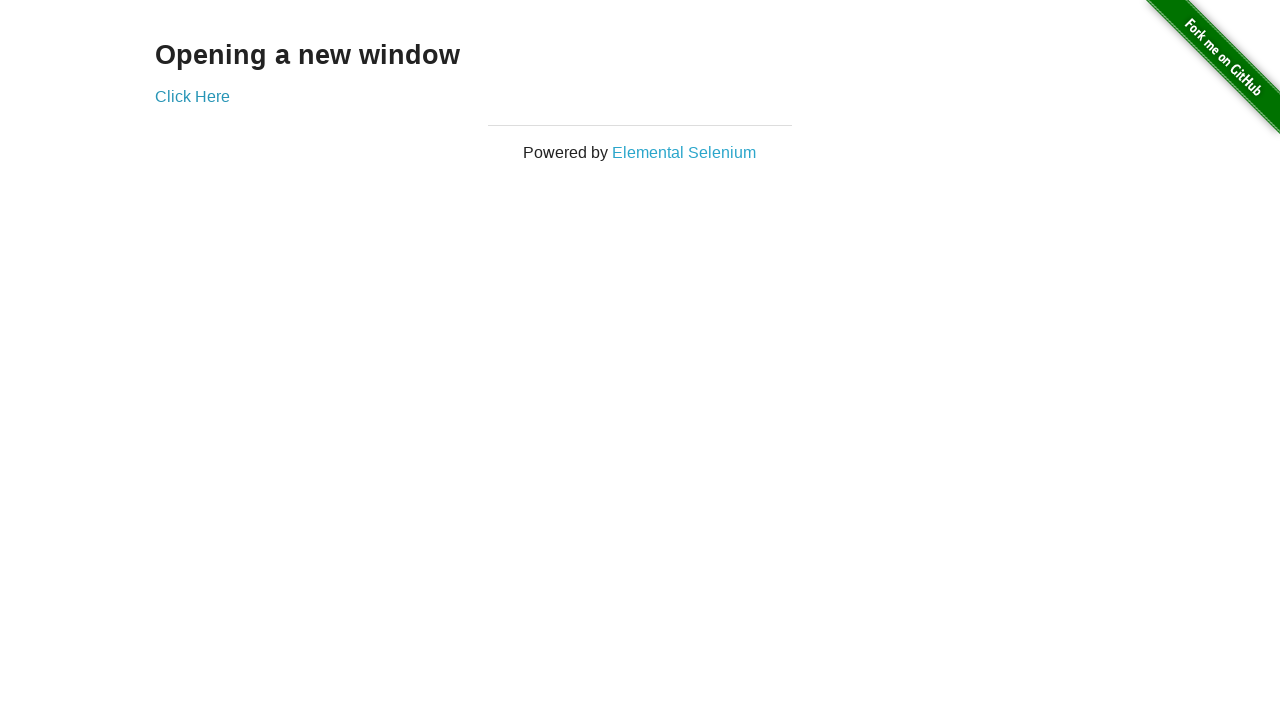

Opened new window 4 by clicking 'Click Here' link at (192, 96) on text=Click Here
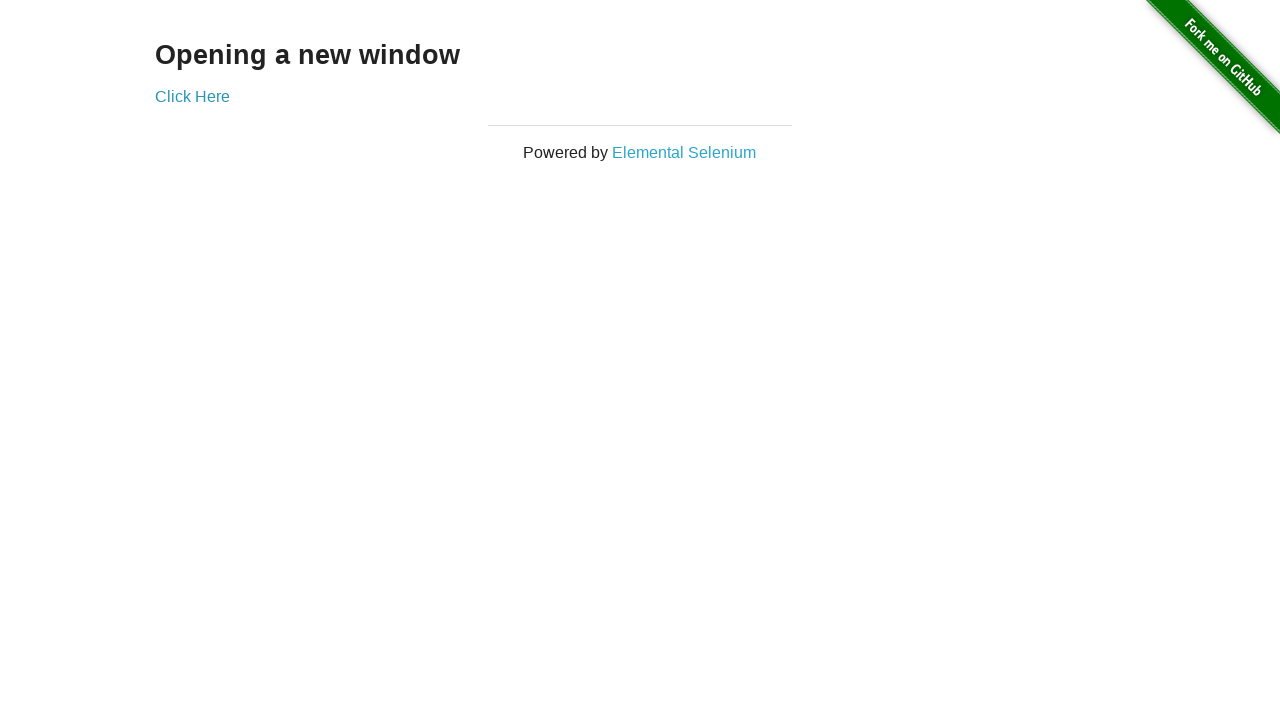

Added new window 4 to pages list
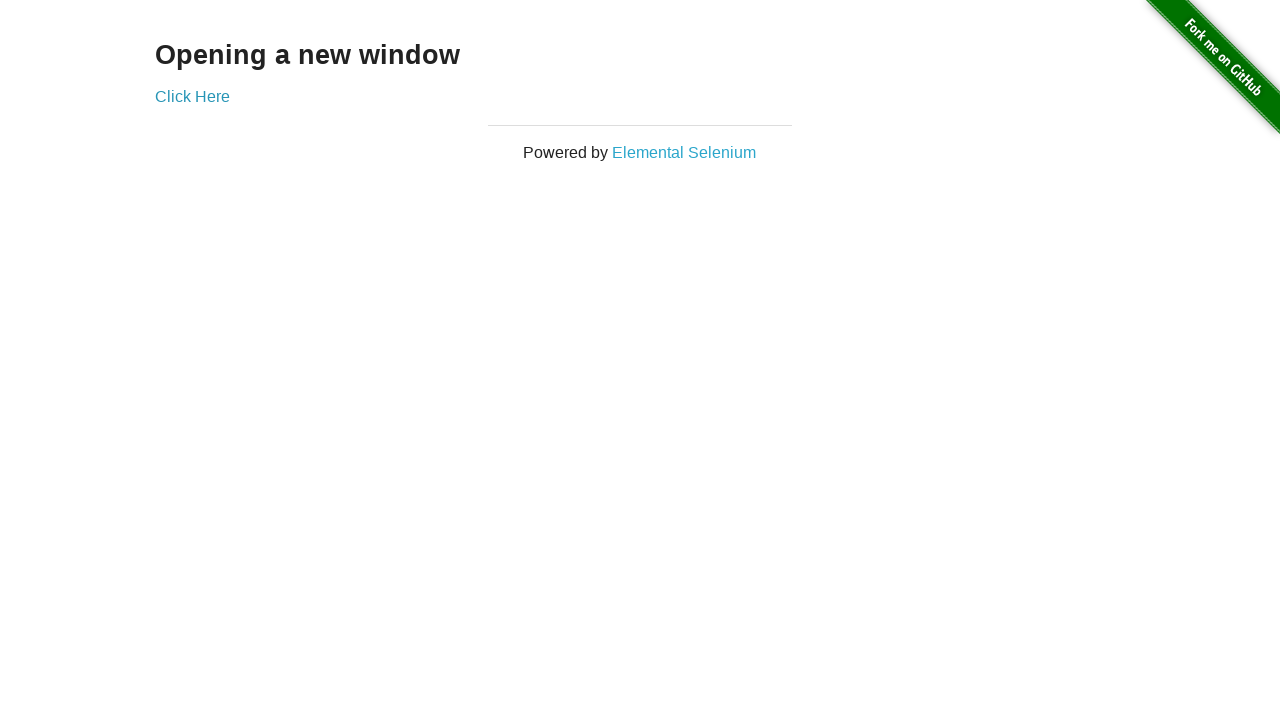

Switched to window with title 'New Window'
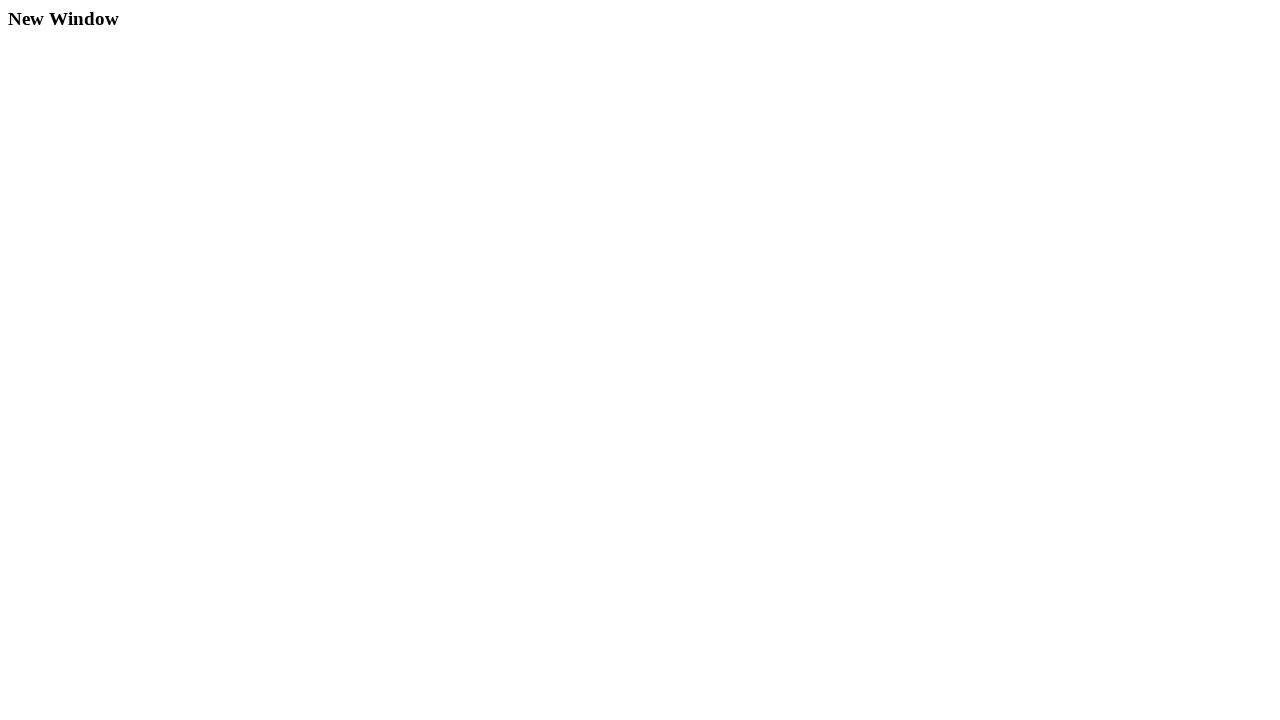

Verified page load state on switched window
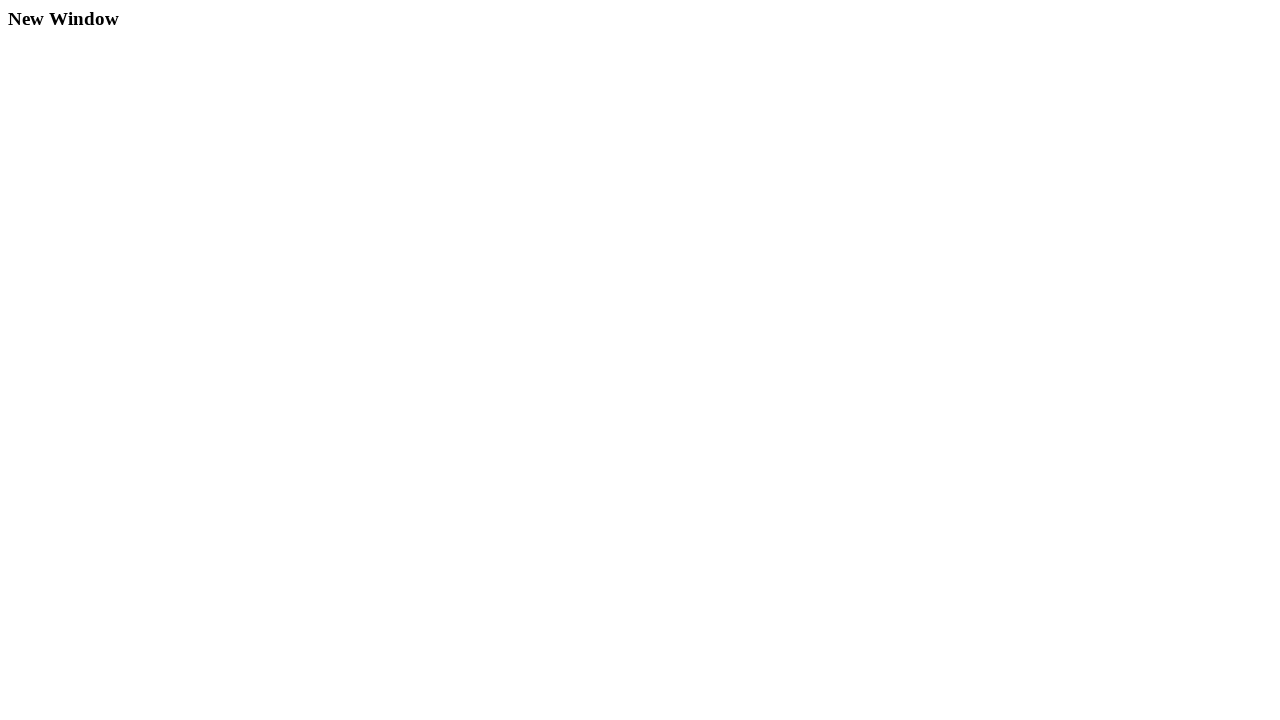

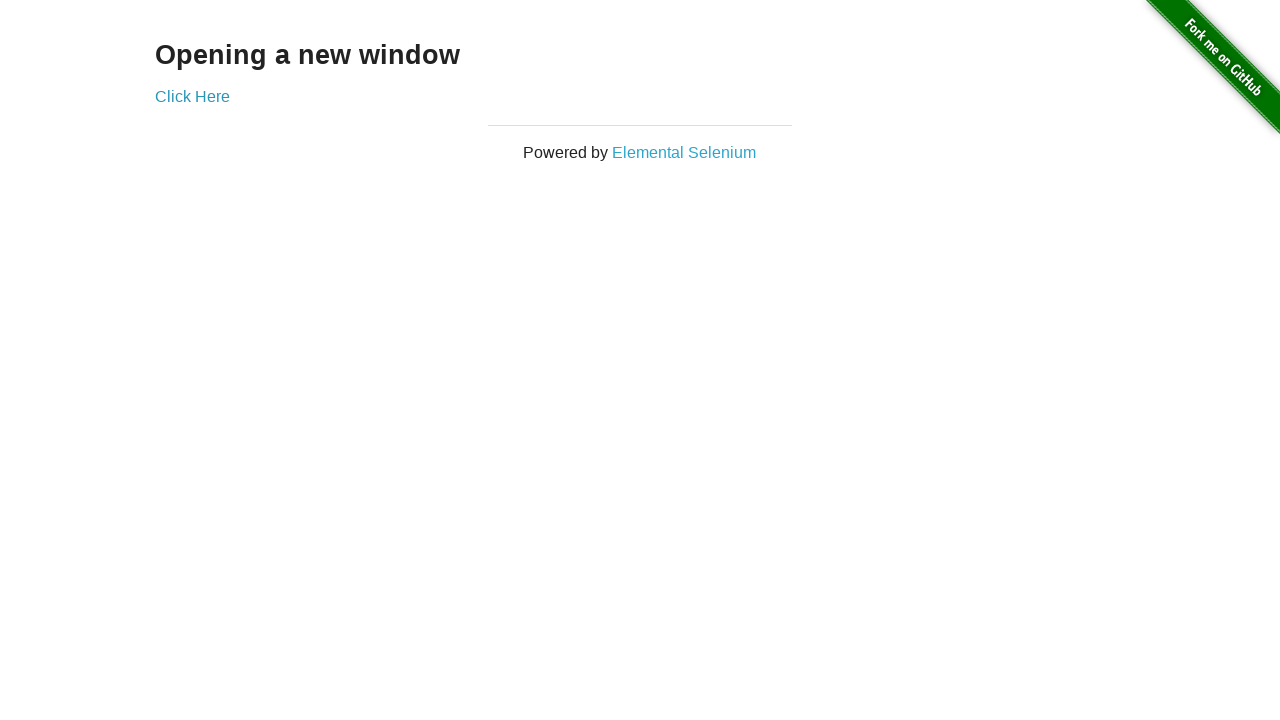